Tests navigation between domestic and imported car listing tabs on KB Chacha used car website by changing URL parameters

Starting URL: https://www.kbchachacha.com/public/search/main.kbc#!?countryOrder=1&page=1

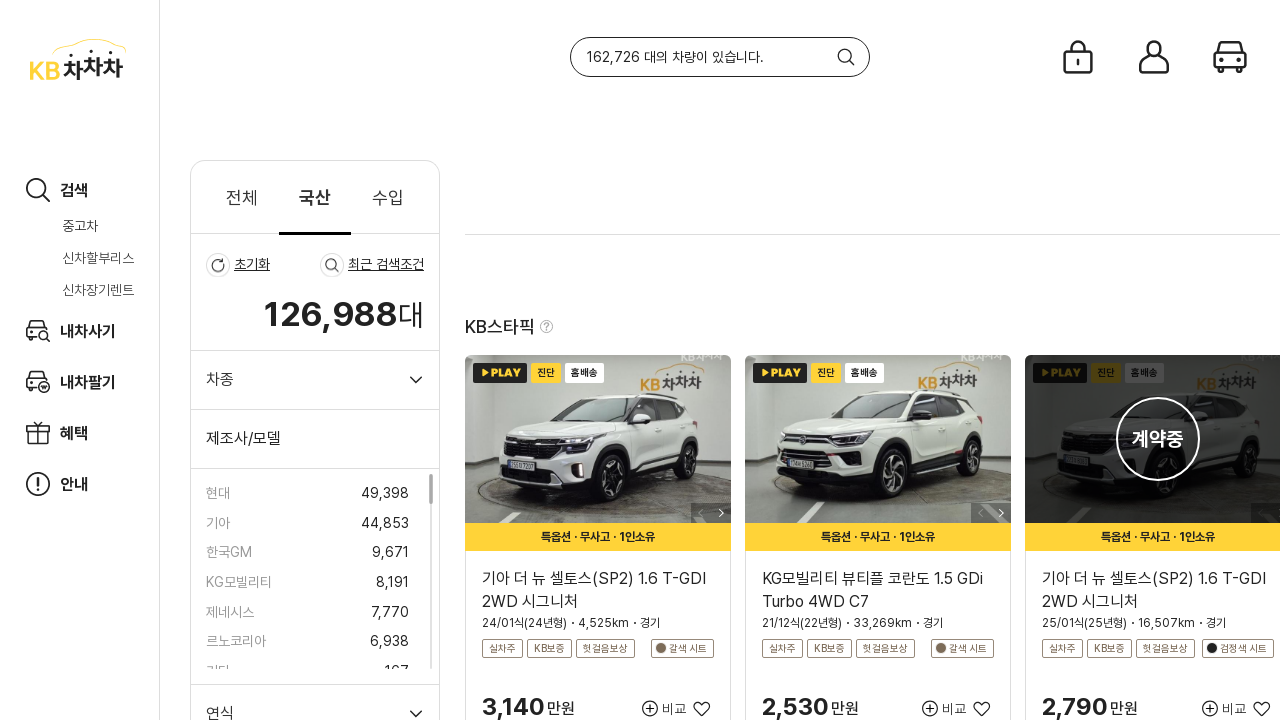

Waited 3 seconds for initial page load on domestic cars tab
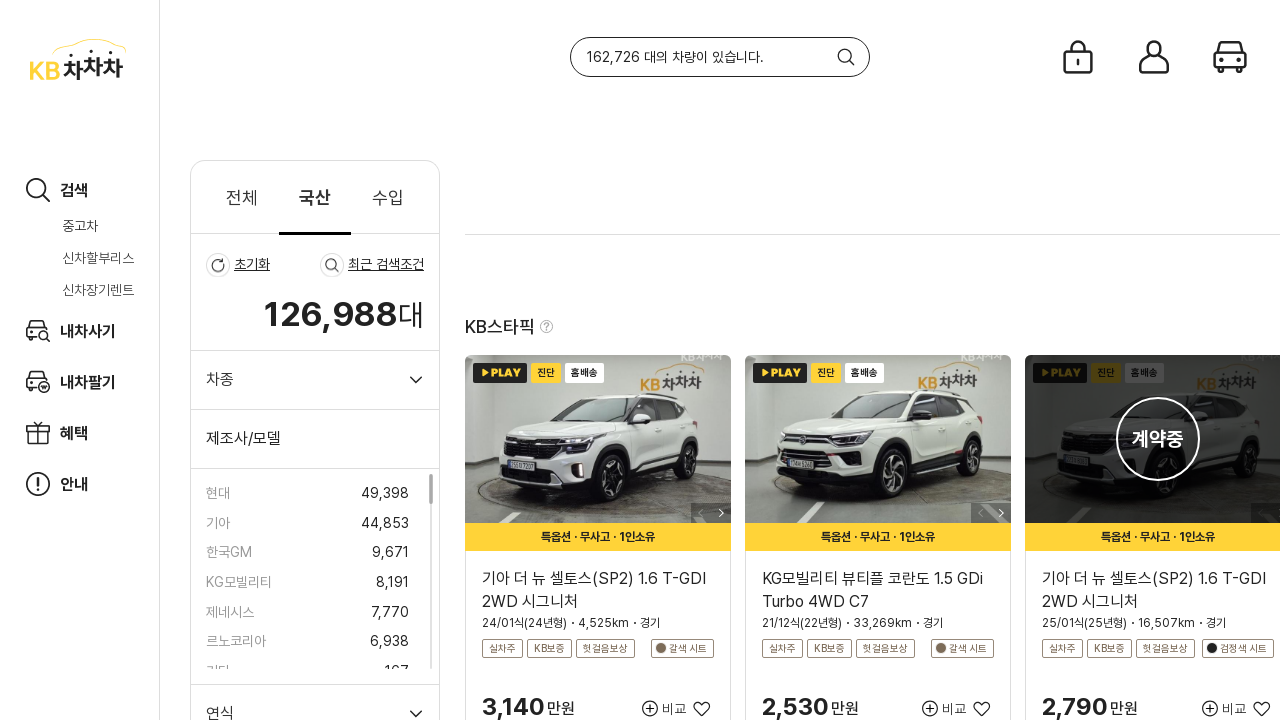

Navigated to imported cars listing by changing countryOrder parameter from 1 to 2
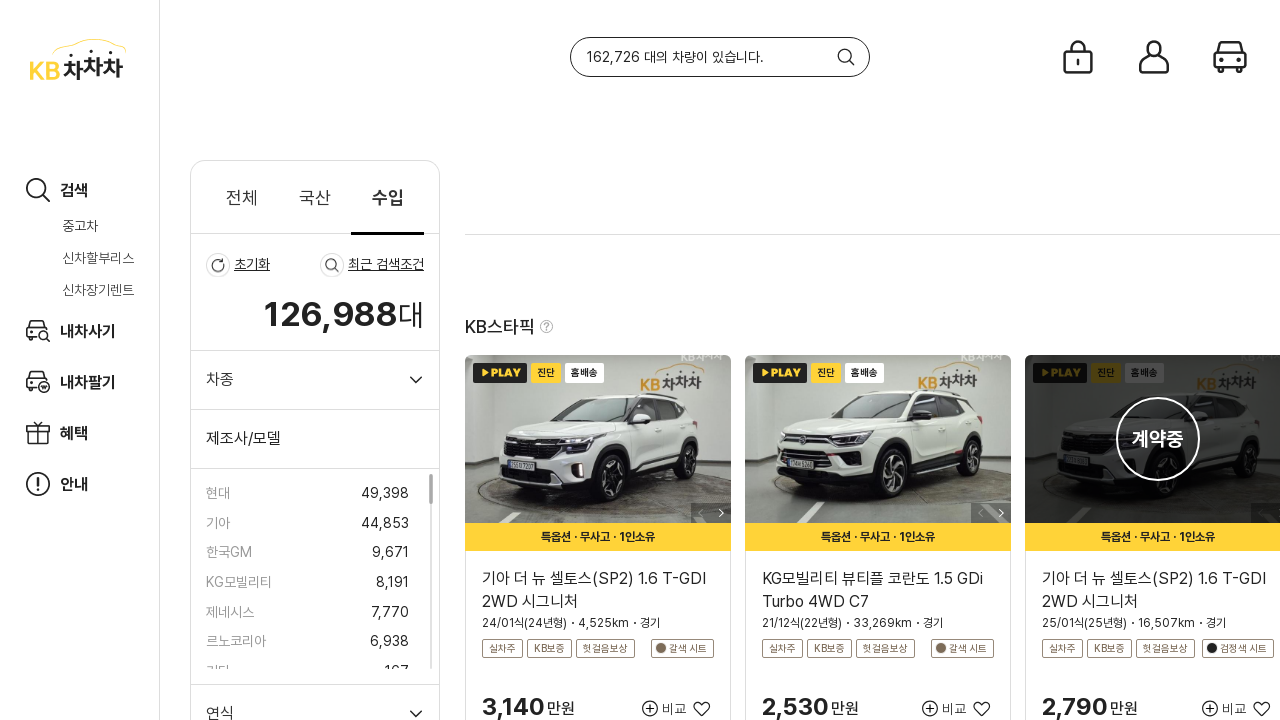

Waited 2 seconds for imported cars tab to fully load
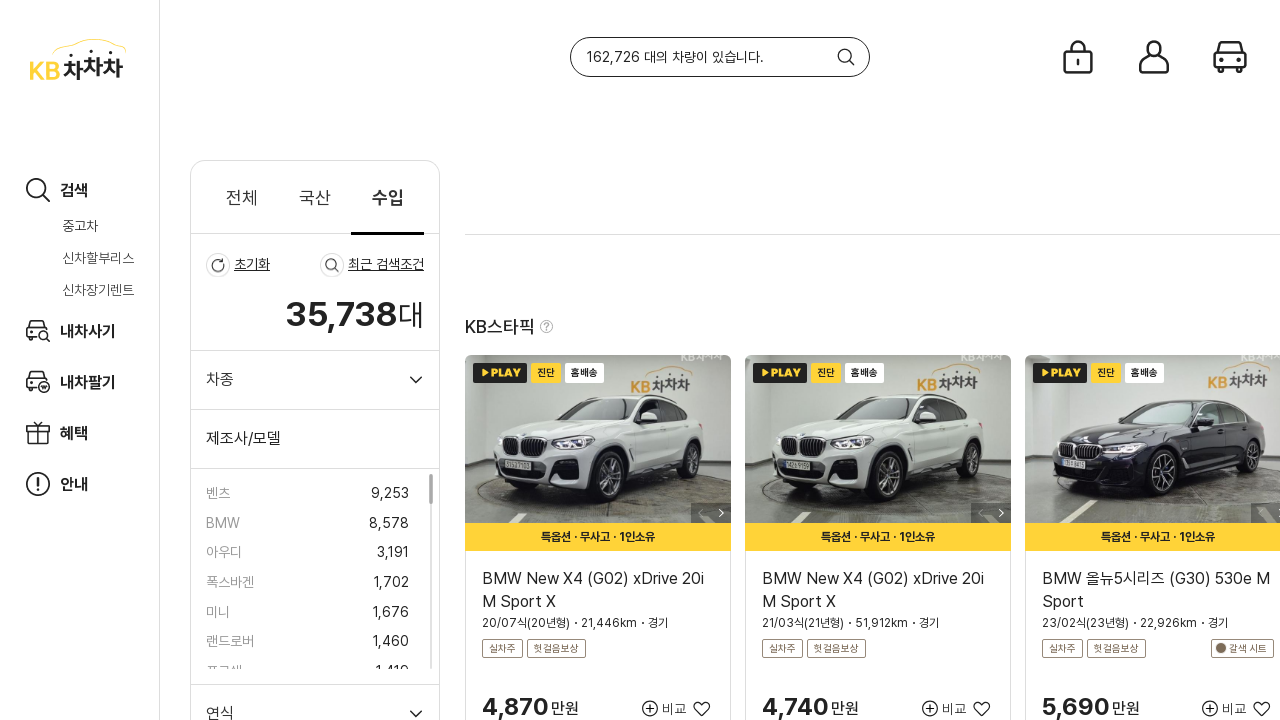

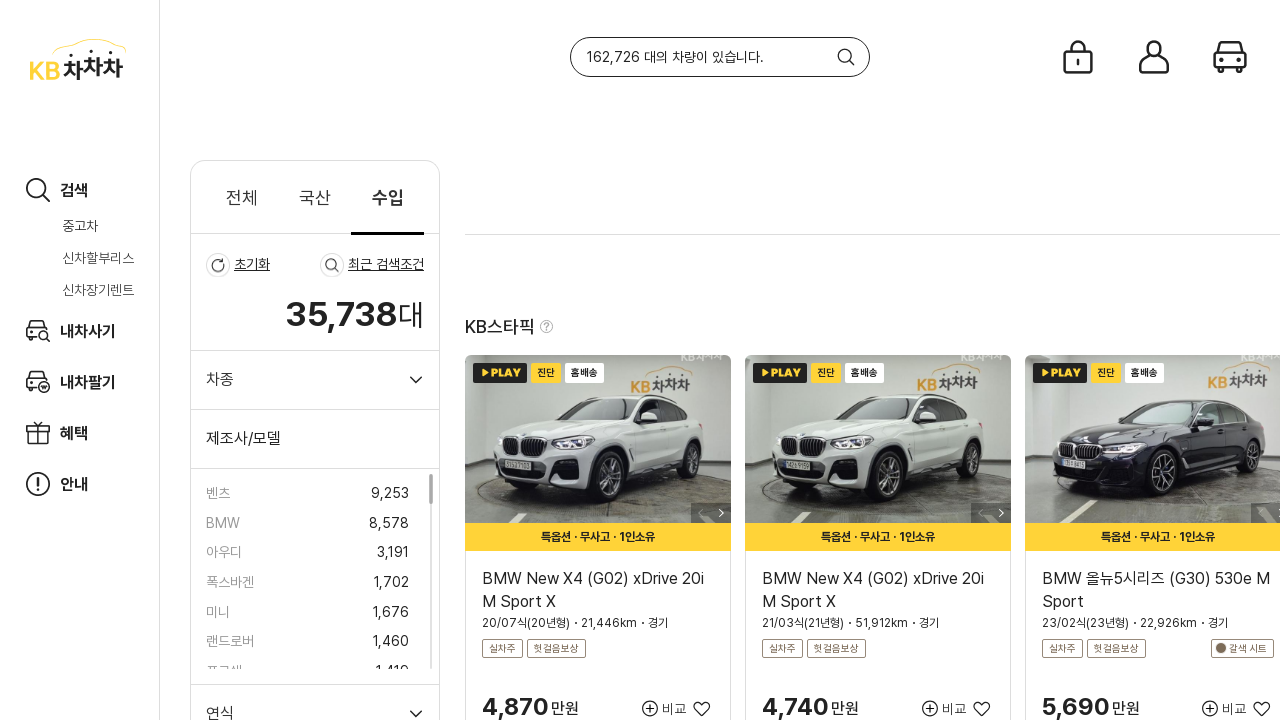